Navigates to the Radio Button section and performs multiple clicks alternating between "Yes" and "Impressive" radio buttons

Starting URL: https://demoqa.com

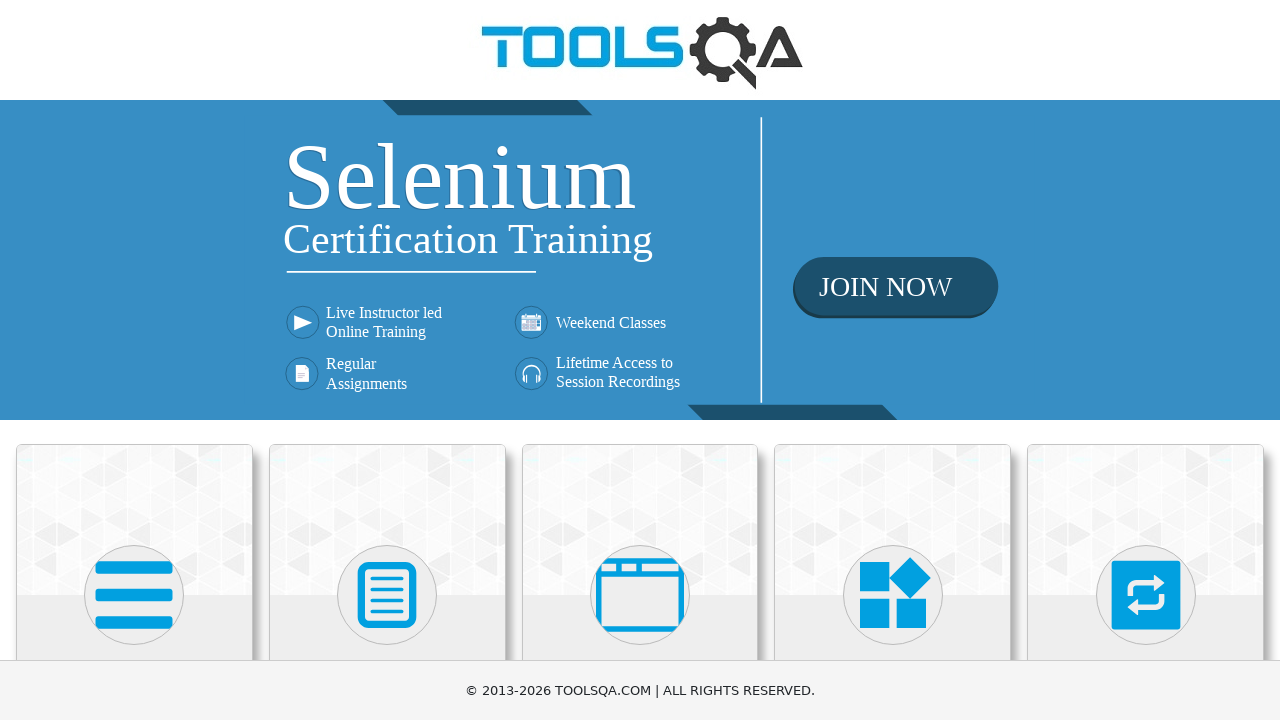

Clicked Elements menu to navigate to Elements section at (134, 360) on internal:text="Elements"i
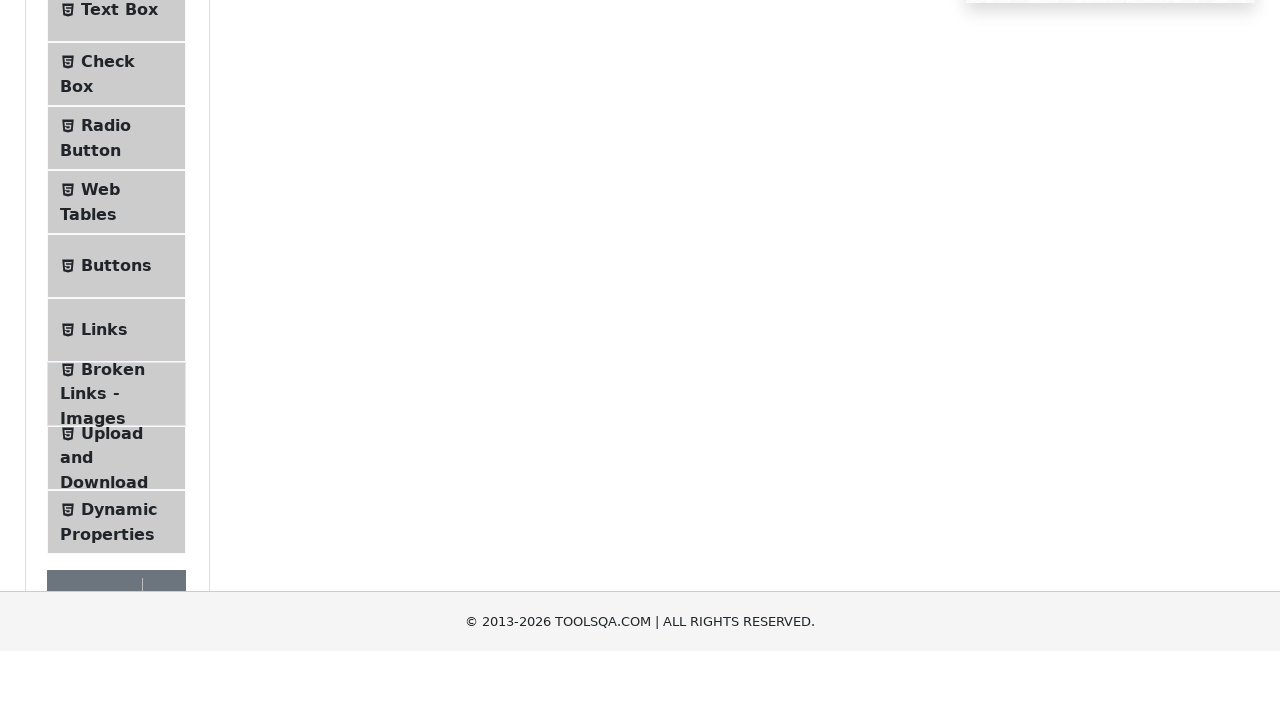

Clicked Radio Button option to navigate to Radio Button page at (106, 376) on internal:text="Radio Button"i
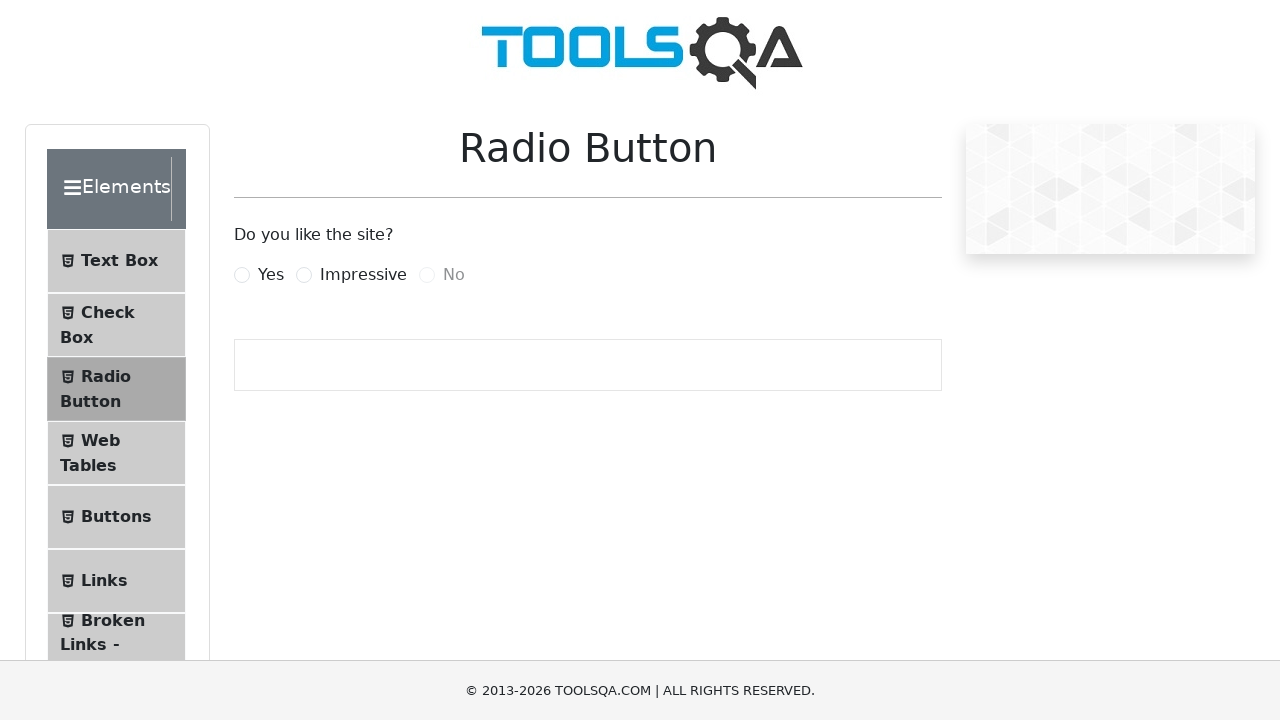

Clicked Yes radio button at (271, 275) on internal:text="Yes"i
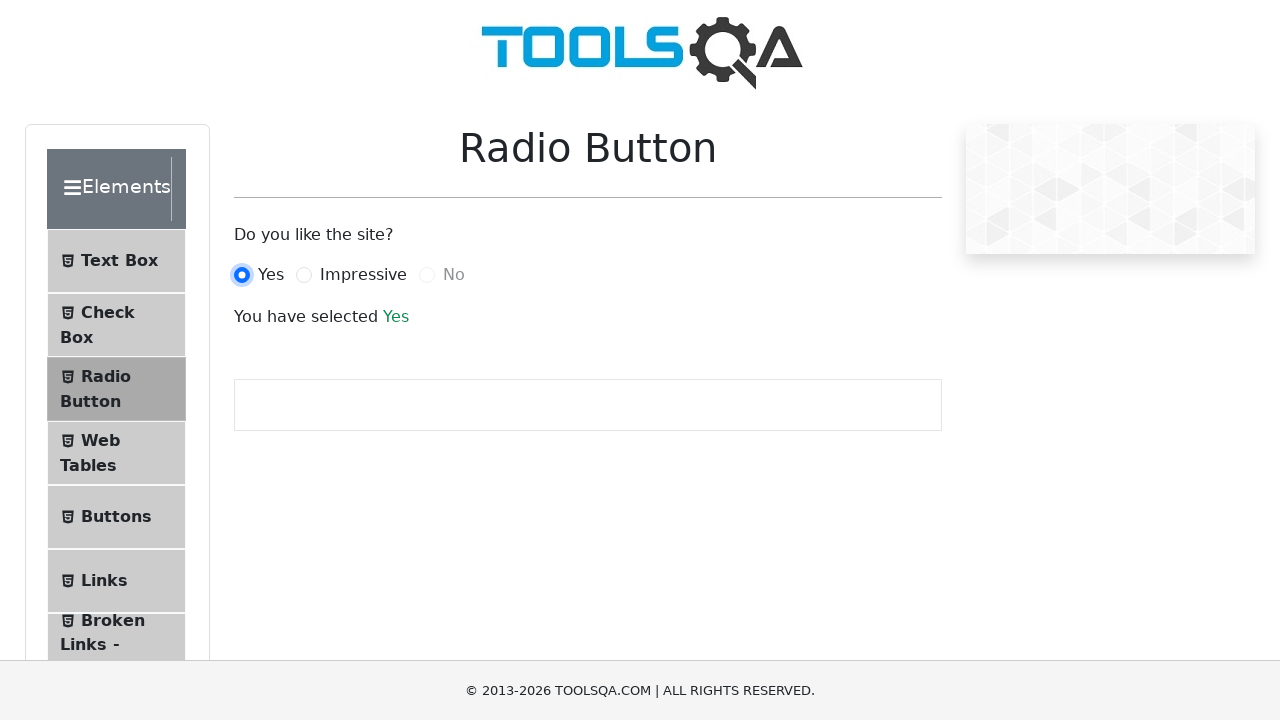

Clicked Impressive radio button at (363, 275) on internal:text="Impressive"i
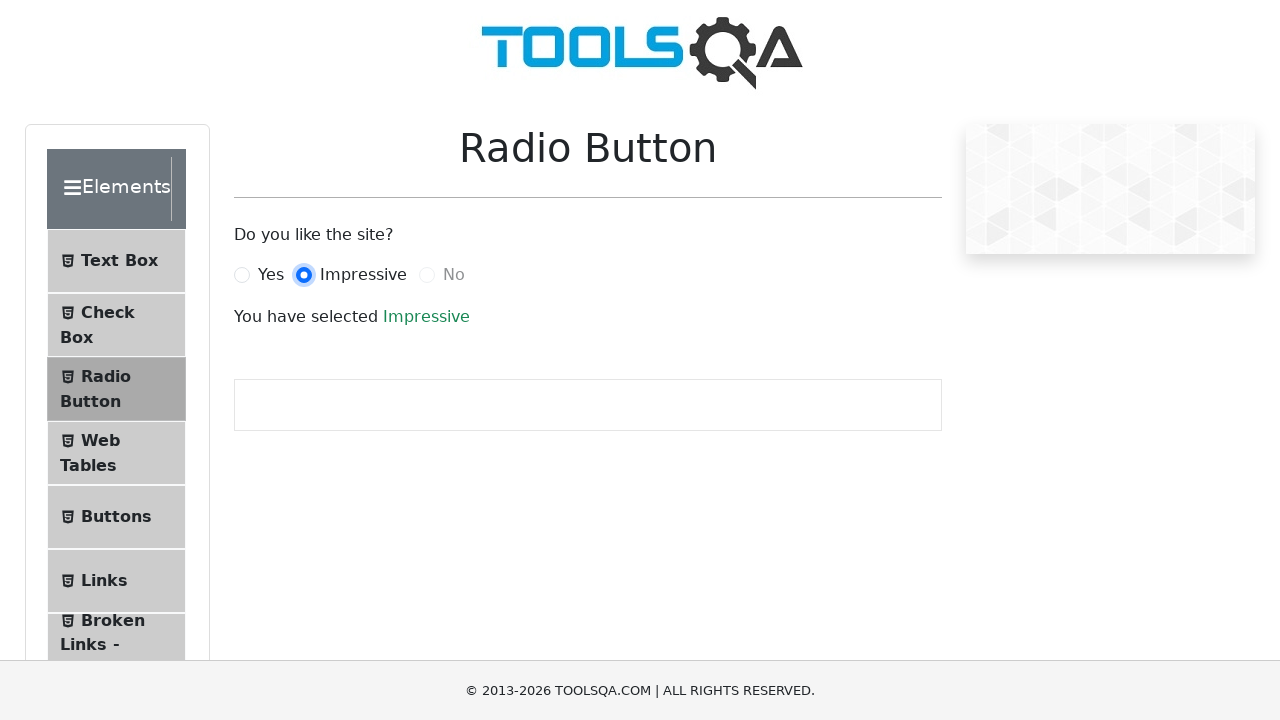

Clicked Yes radio button again at (271, 275) on internal:text="Yes"i
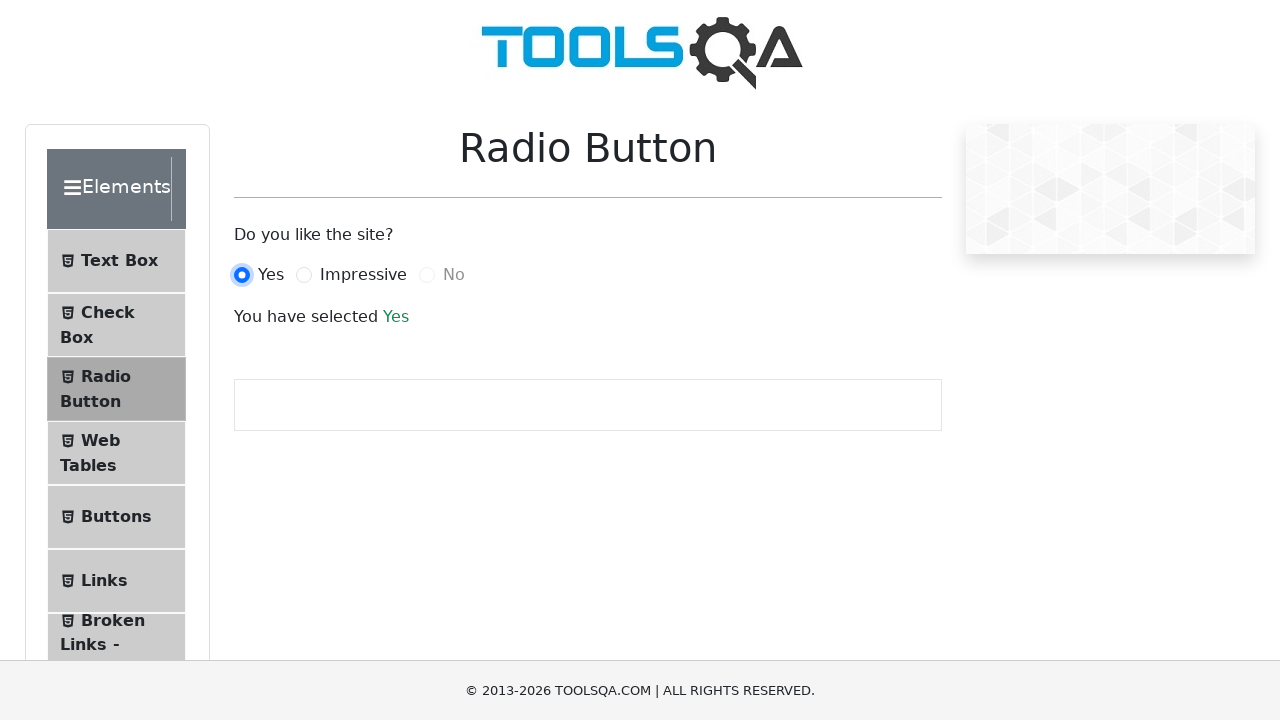

Clicked Impressive radio button again at (363, 275) on internal:text="Impressive"i
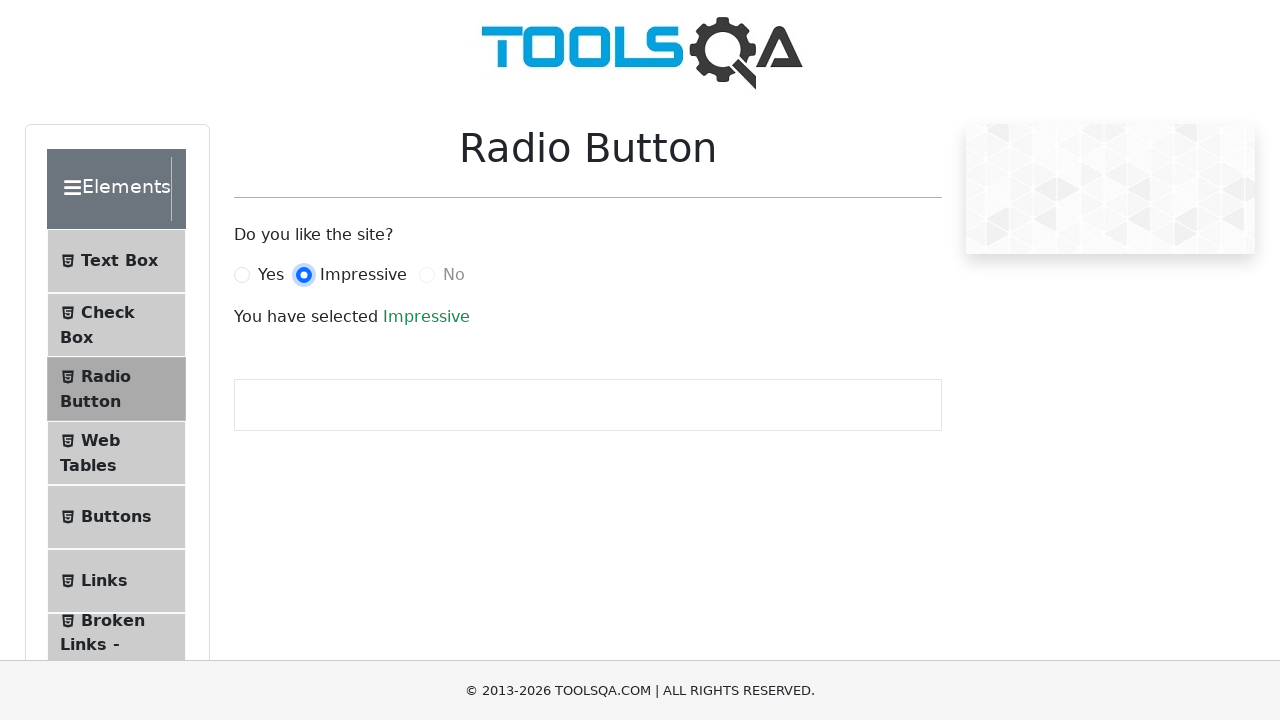

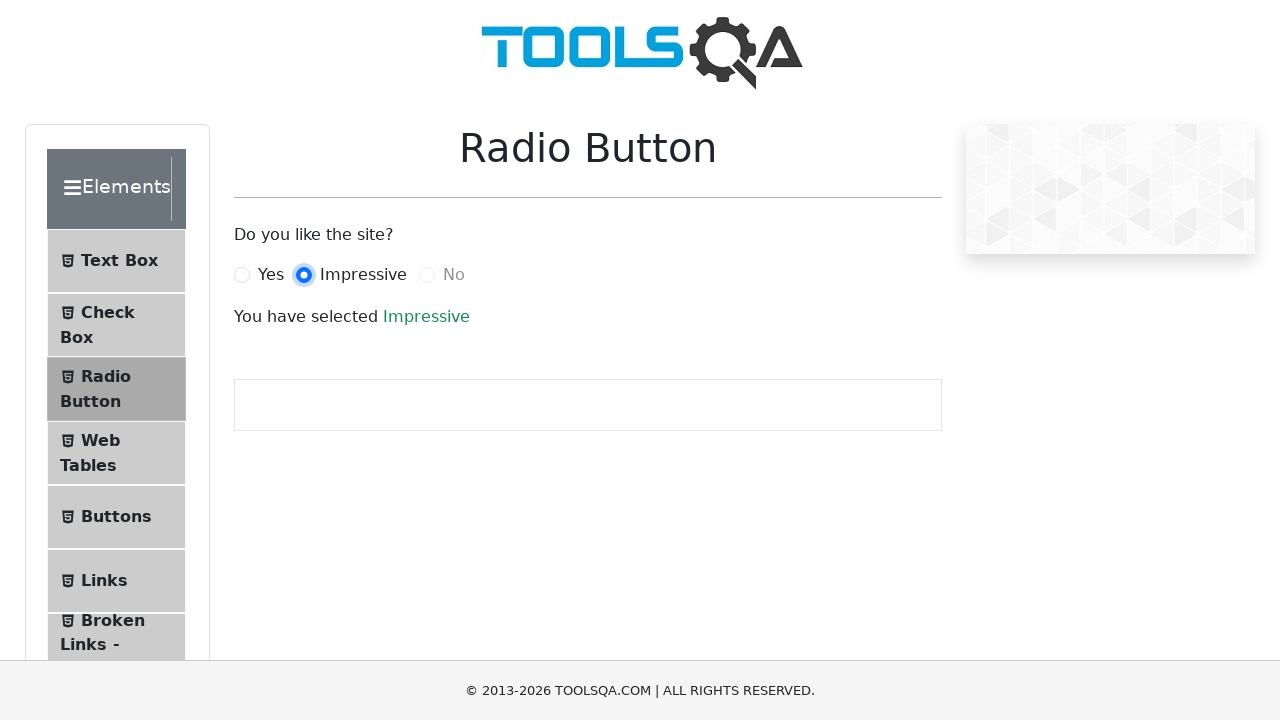